Navigates to the Allegis Group homepage and verifies the page loads successfully

Starting URL: https://www.allegisgroup.com

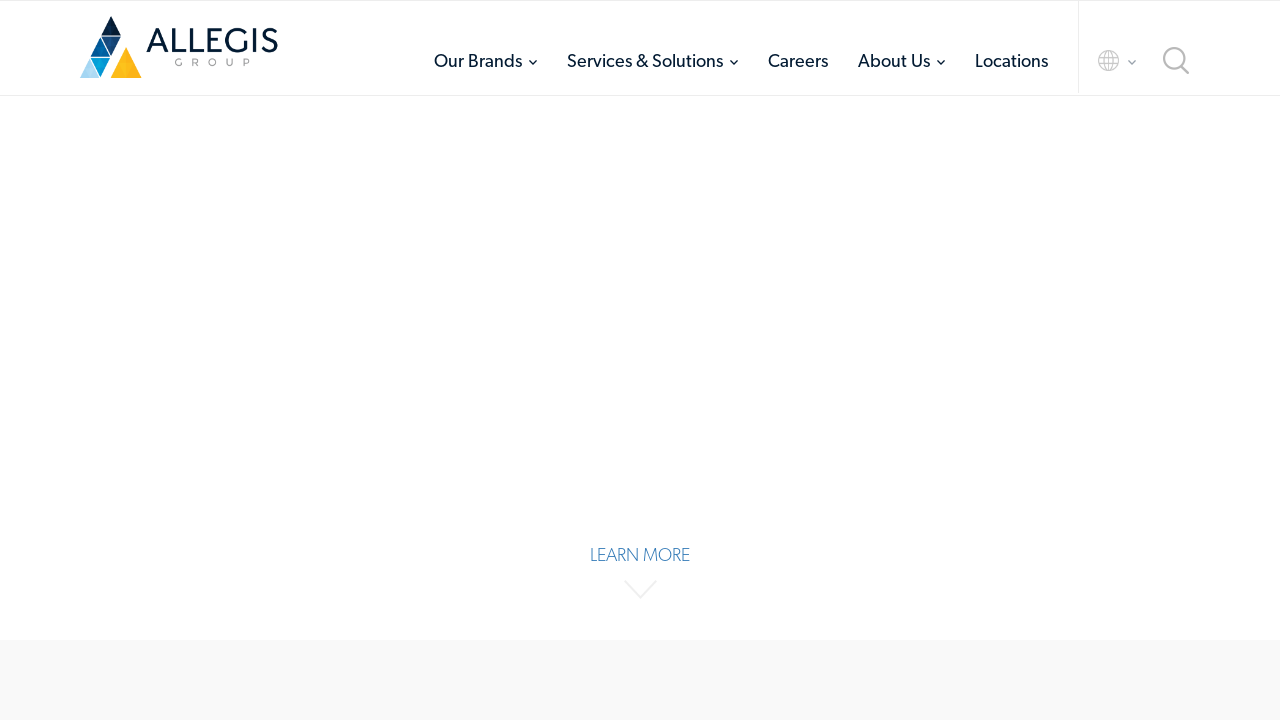

Navigated to Allegis Group homepage
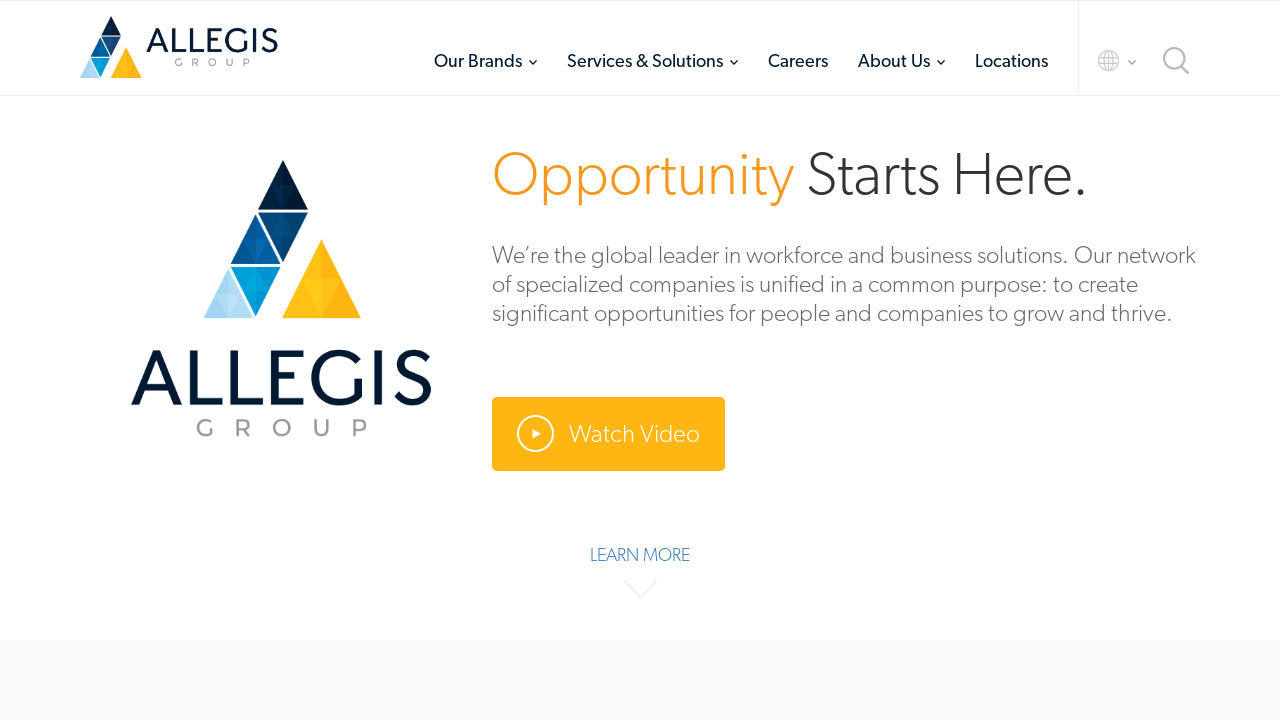

Page DOM content loaded
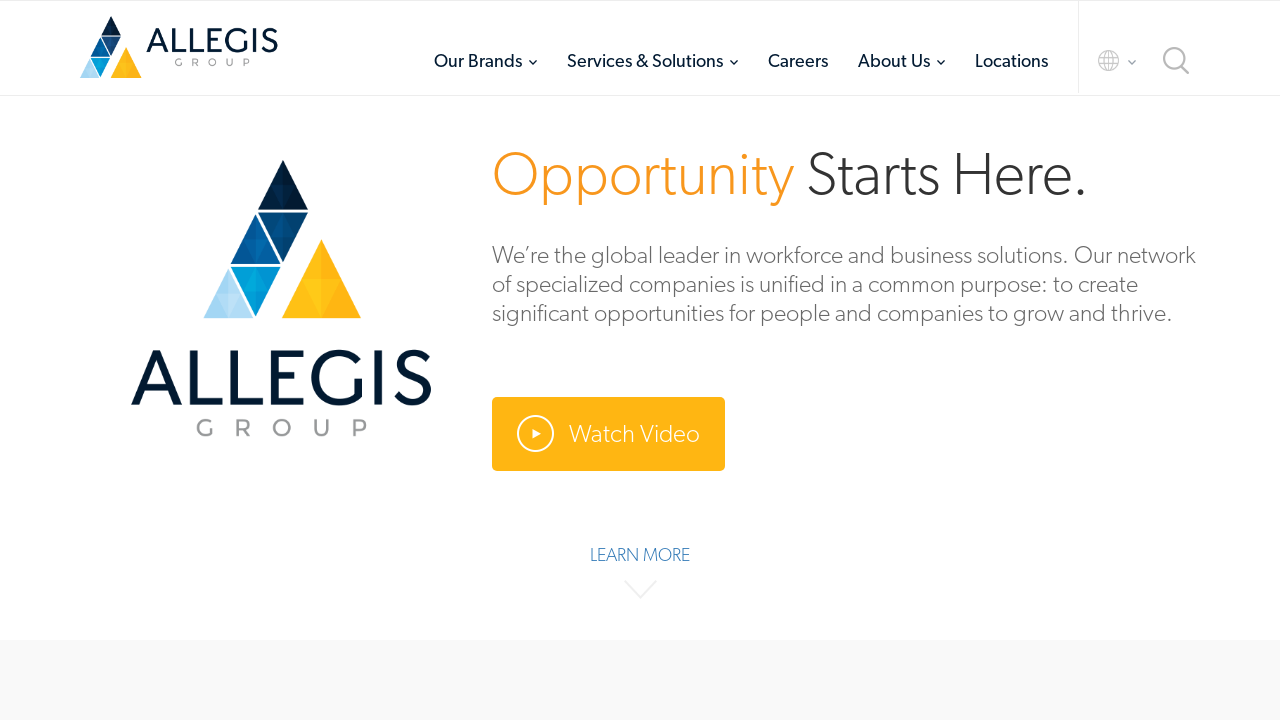

Body element found and page loaded successfully
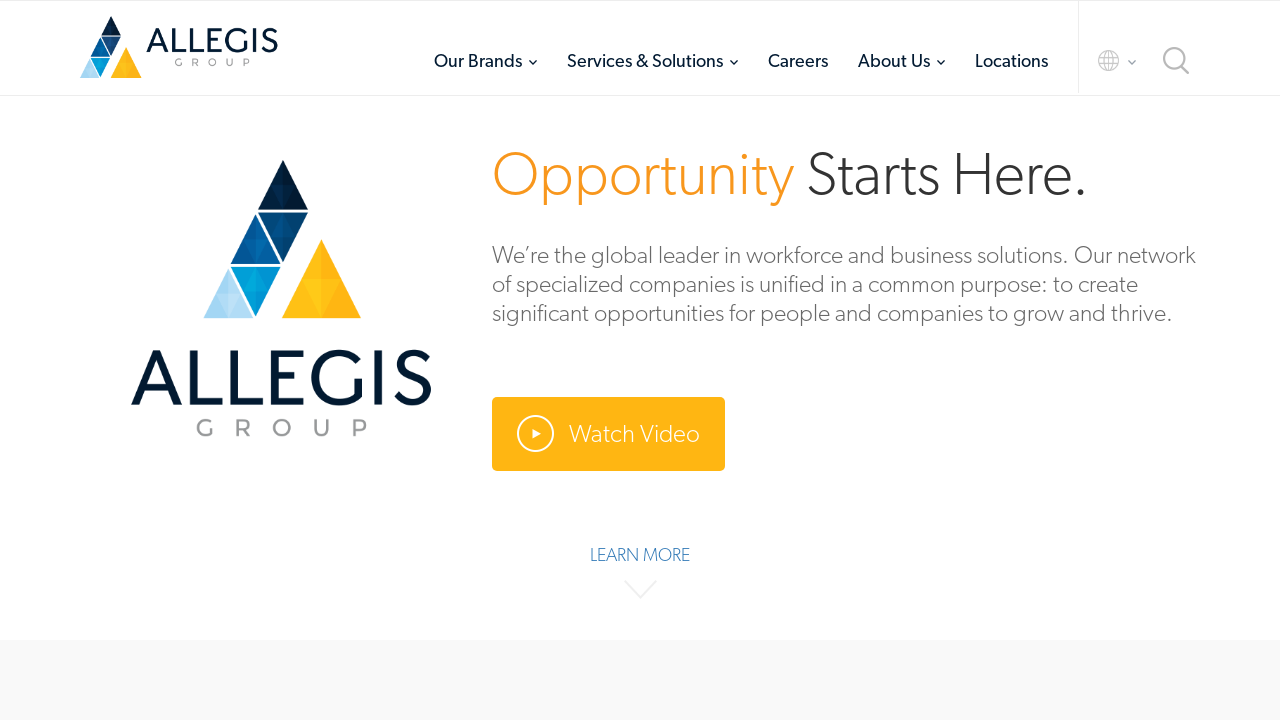

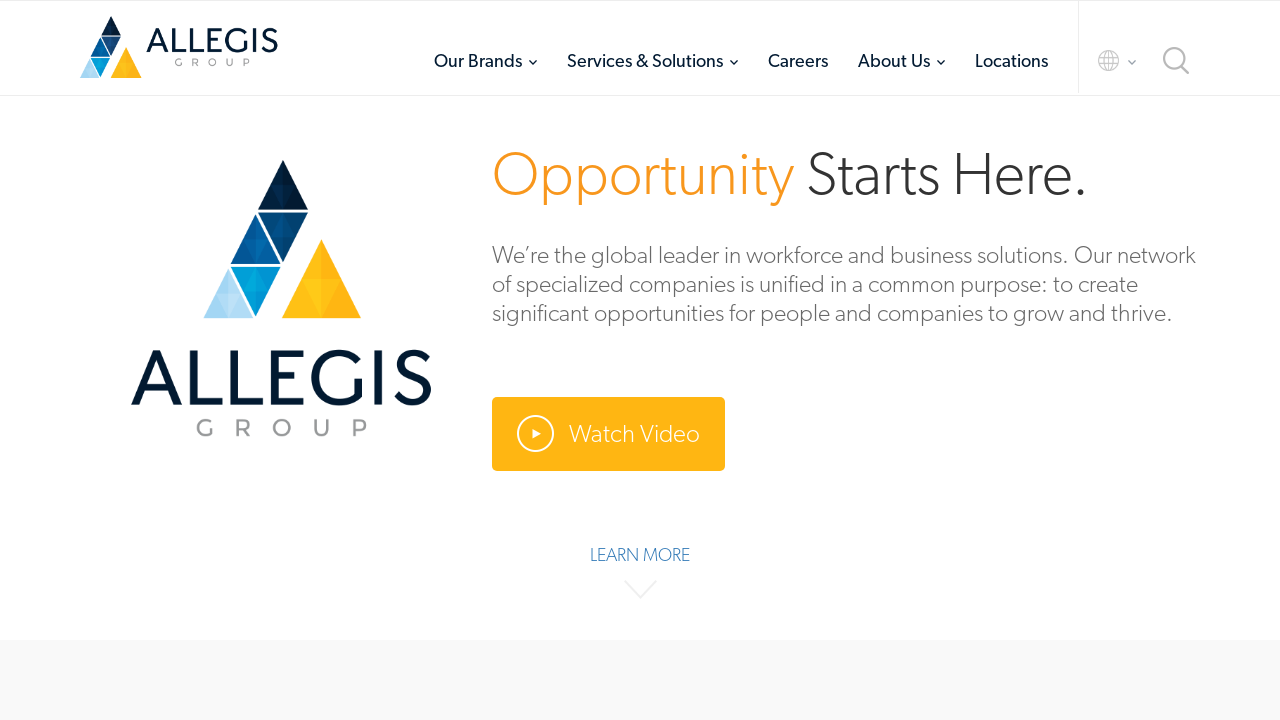